Fills out a registration form with personal information (first name, last name, city, email) and submits it

Starting URL: https://qa-course.netlify.app/registration-form-fire

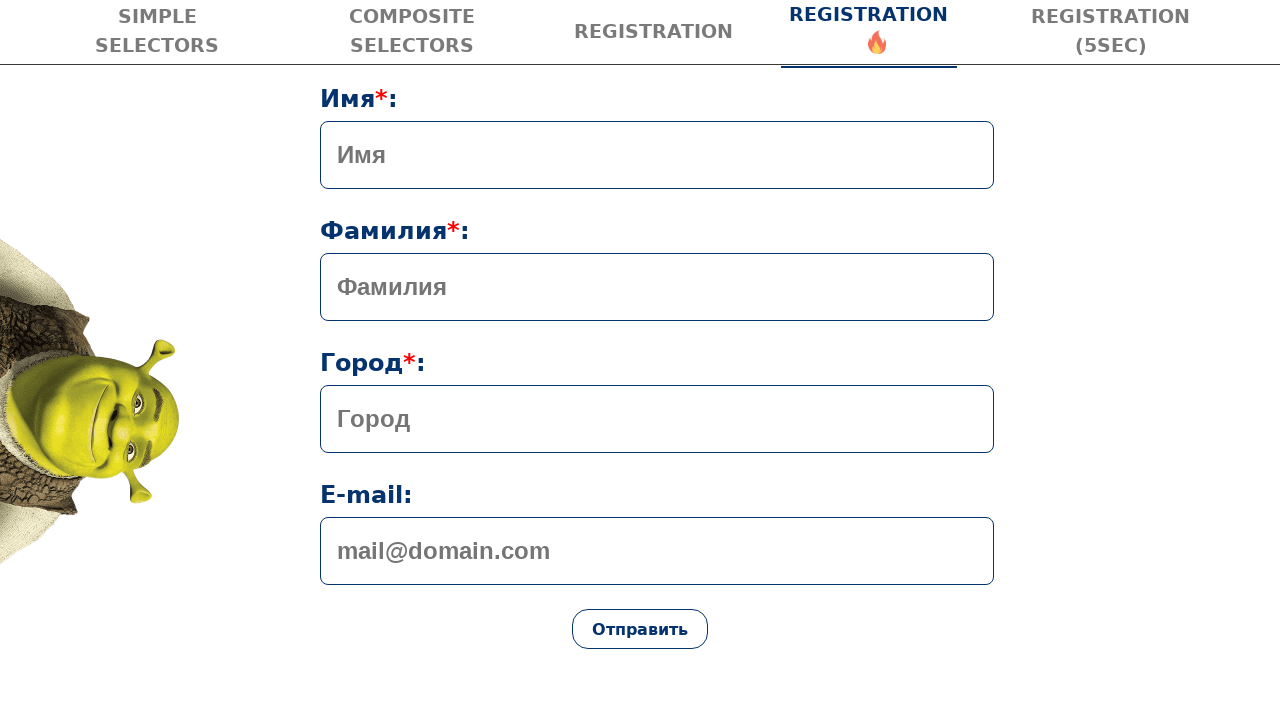

Filled first name field with 'Semyon' on input[name='firstName']
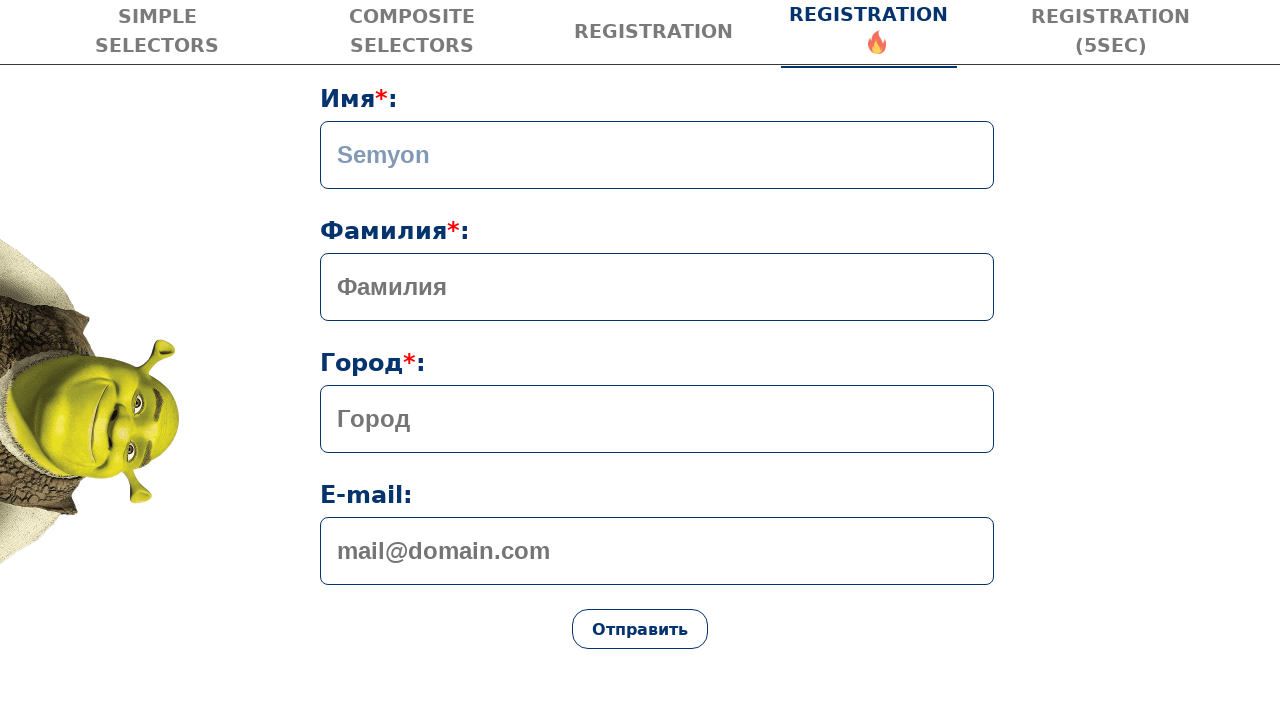

Filled last name field with 'Barbolin' on input[name='lastName']
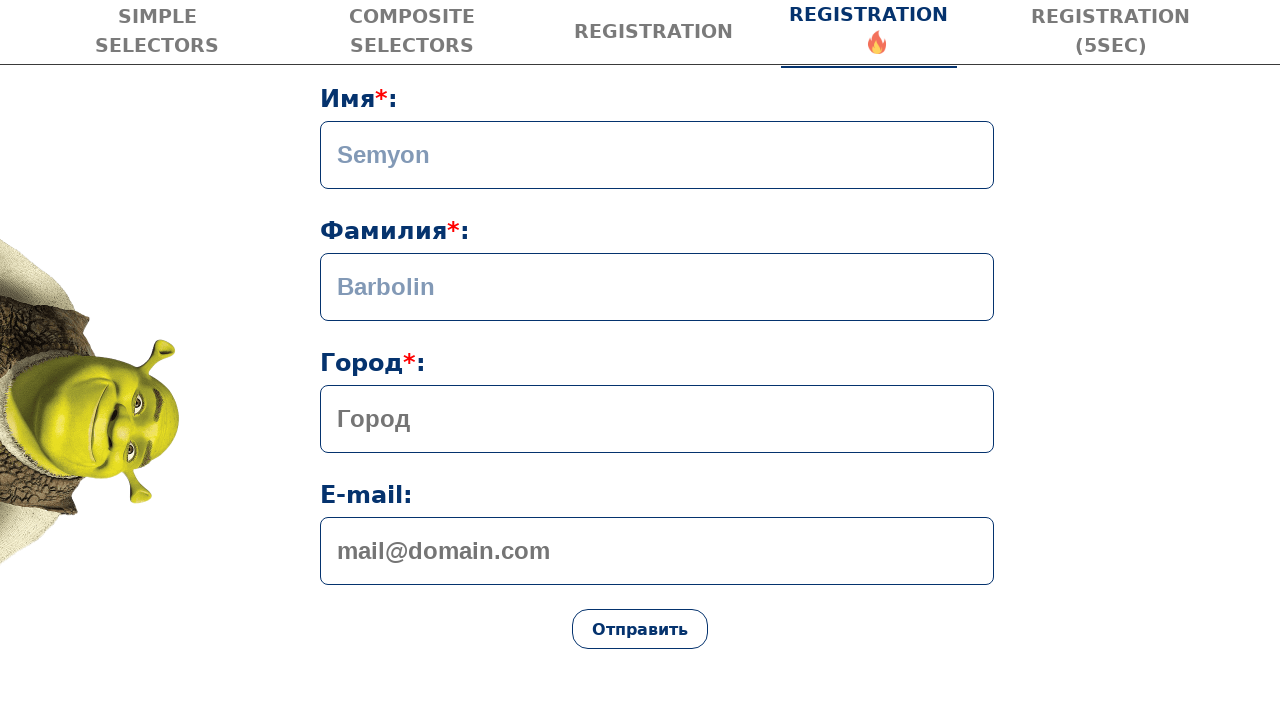

Filled city field with 'Vologda' on input[name='city']
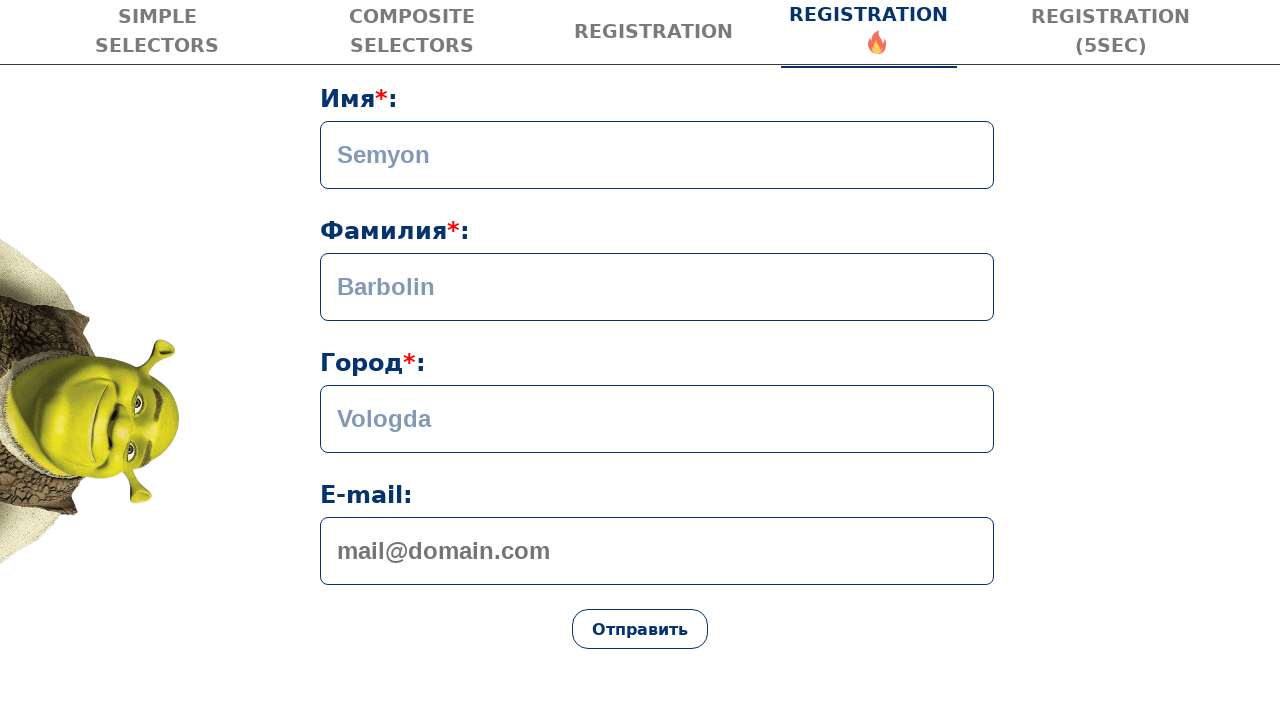

Filled email field with 'skat.apps@gmail.com' on input[name='email']
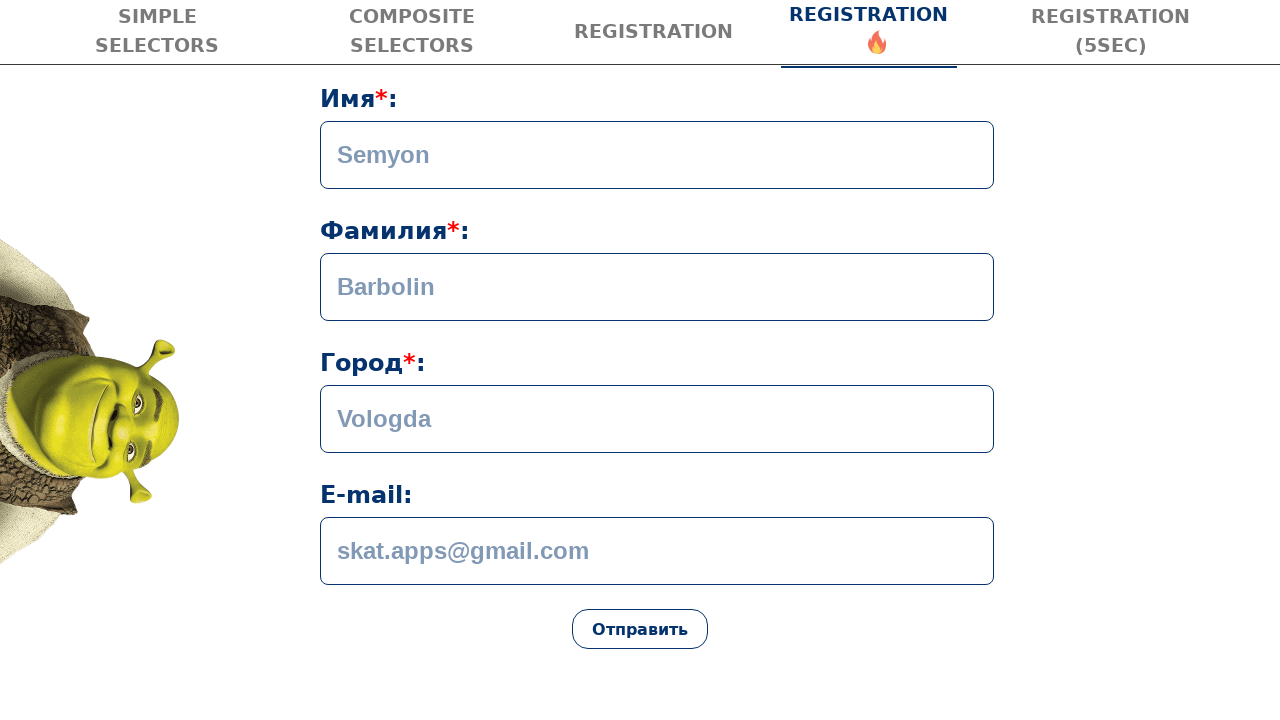

Clicked submit button to submit registration form at (640, 629) on button[type="submit"]
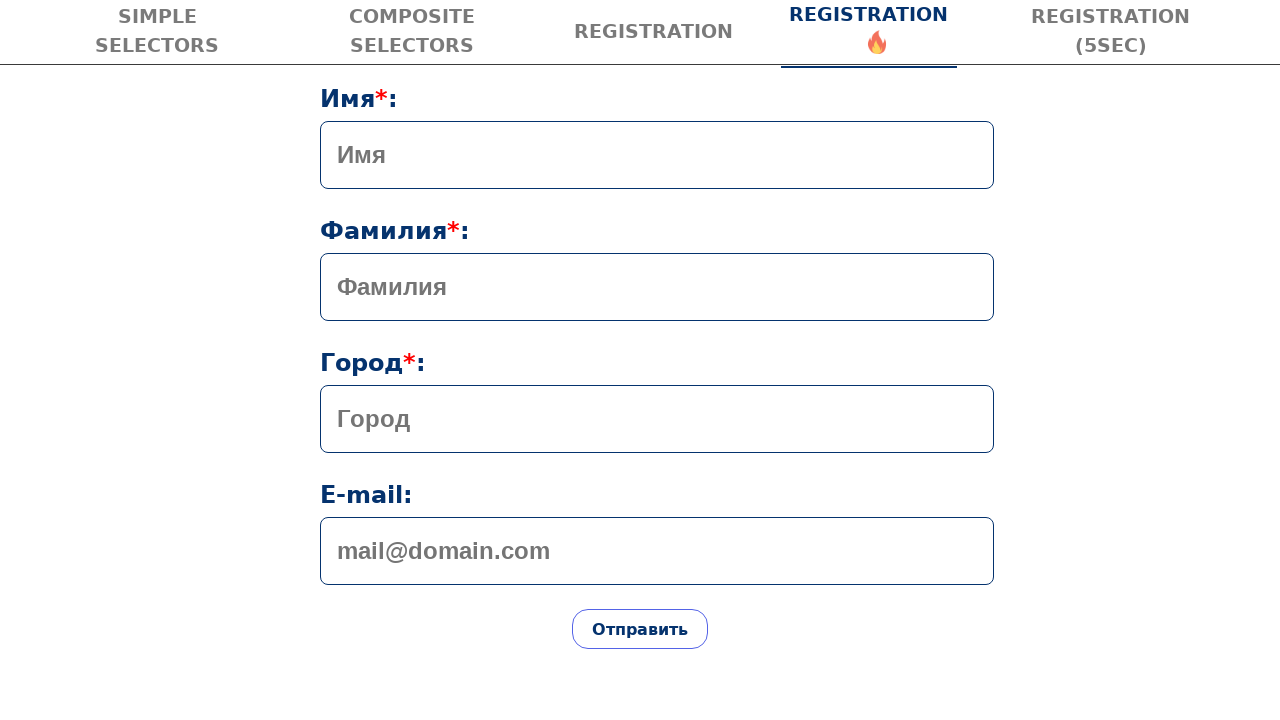

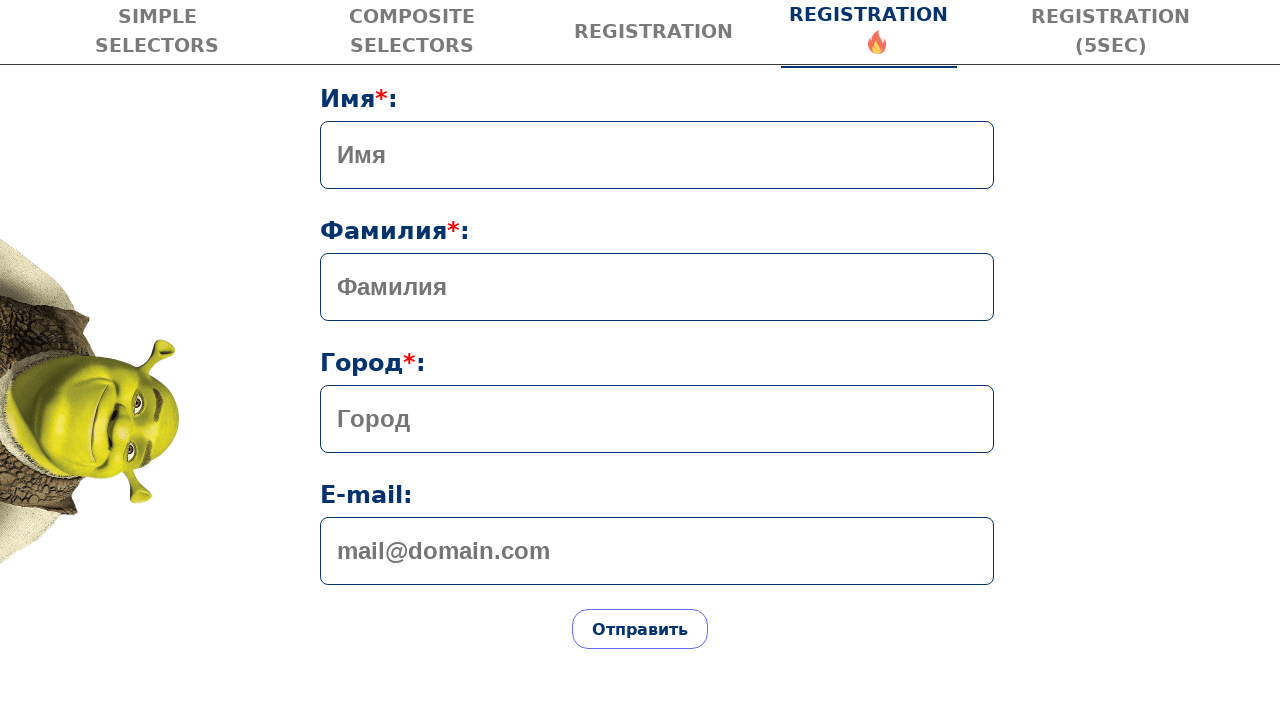